Tests explicit wait functionality by clicking a button and waiting for a delayed element to become visible

Starting URL: https://www.leafground.com/waits.xhtml

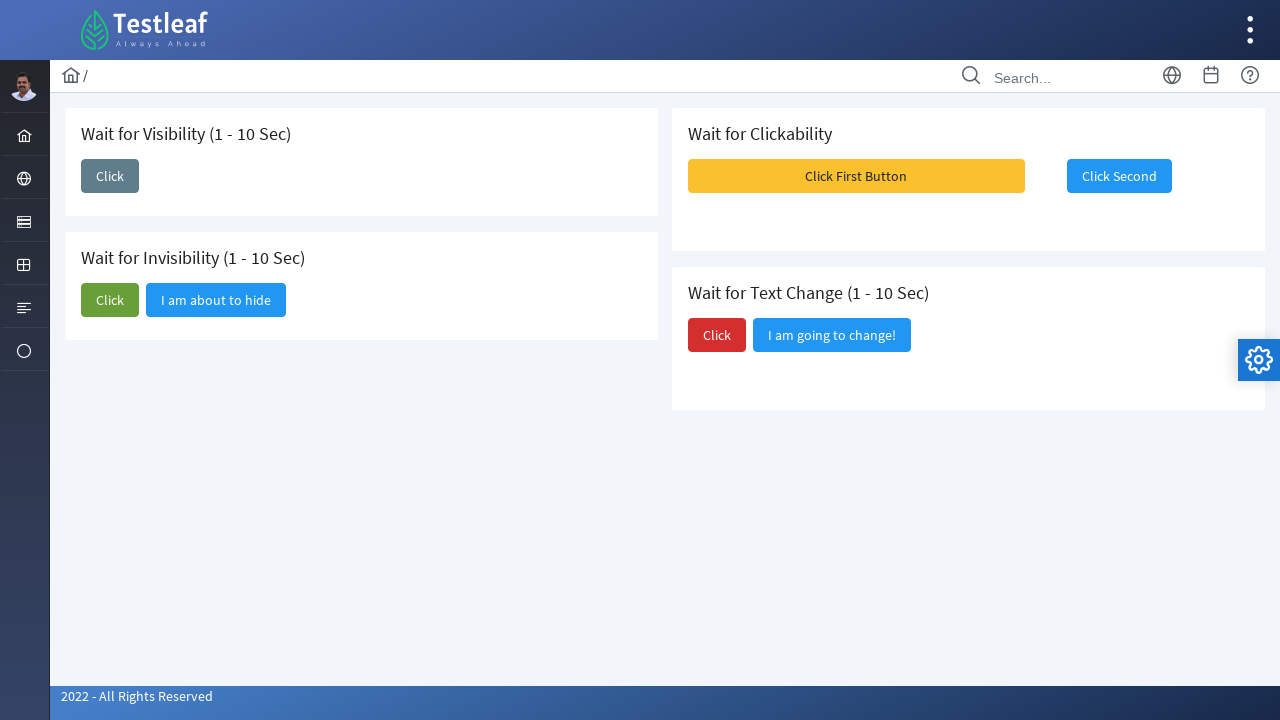

Clicked the 'Click' button to trigger delayed element appearance at (110, 176) on xpath=//span[text()='Click']
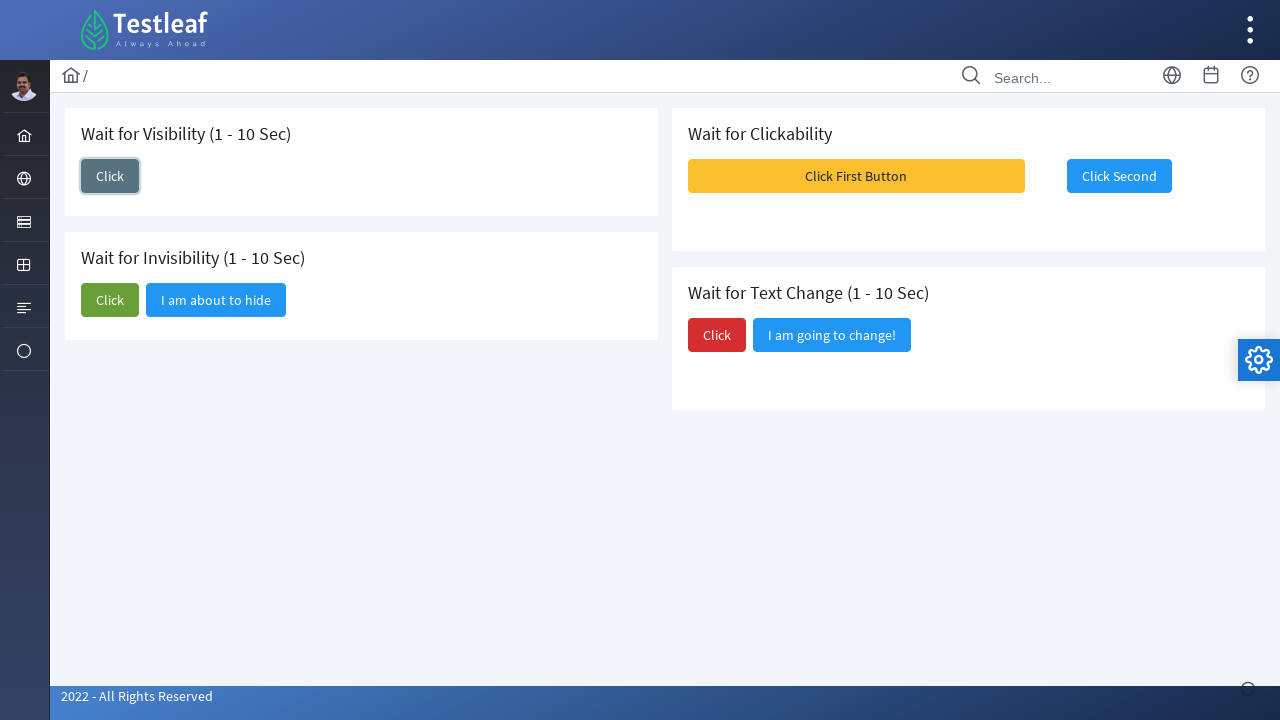

Waited for delayed element 'I am here' to become visible
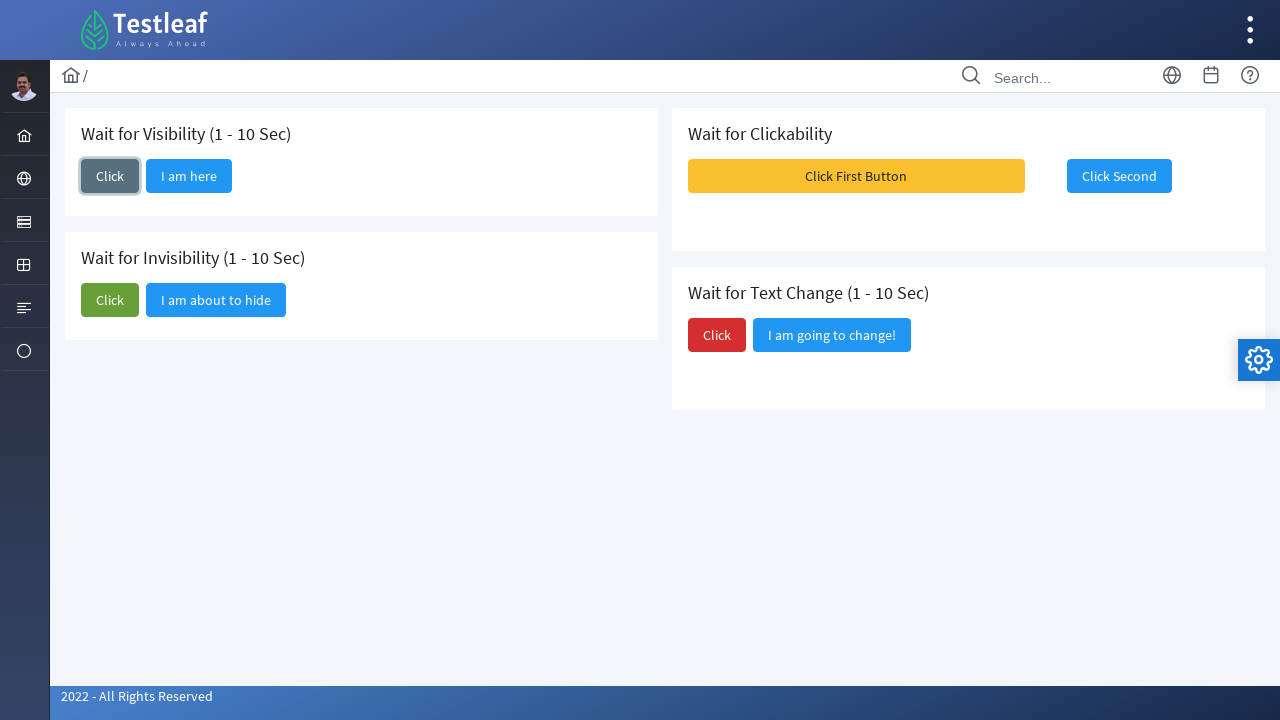

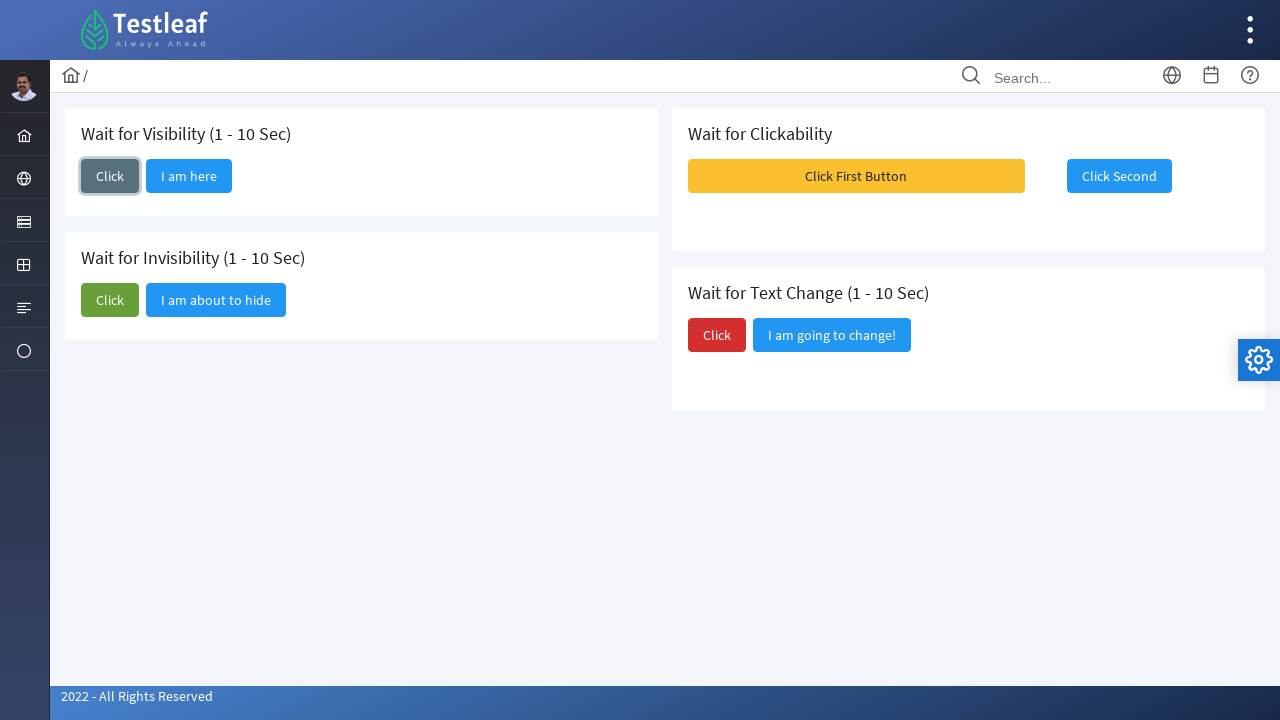